Tests multiple window handling by navigating to a page, opening new windows through links, switching between them to verify content, and opening a new tab

Starting URL: https://the-internet.herokuapp.com/

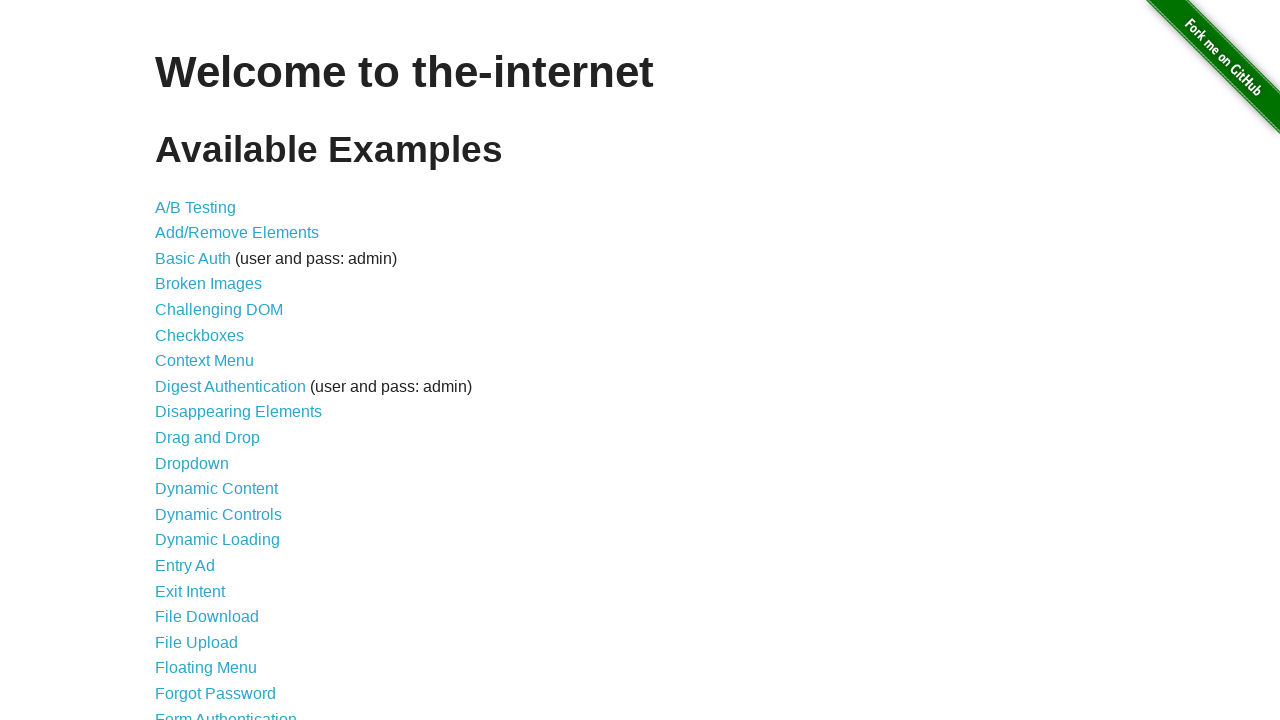

Clicked on 'Multiple Windows' link at (218, 369) on text='Multiple Windows'
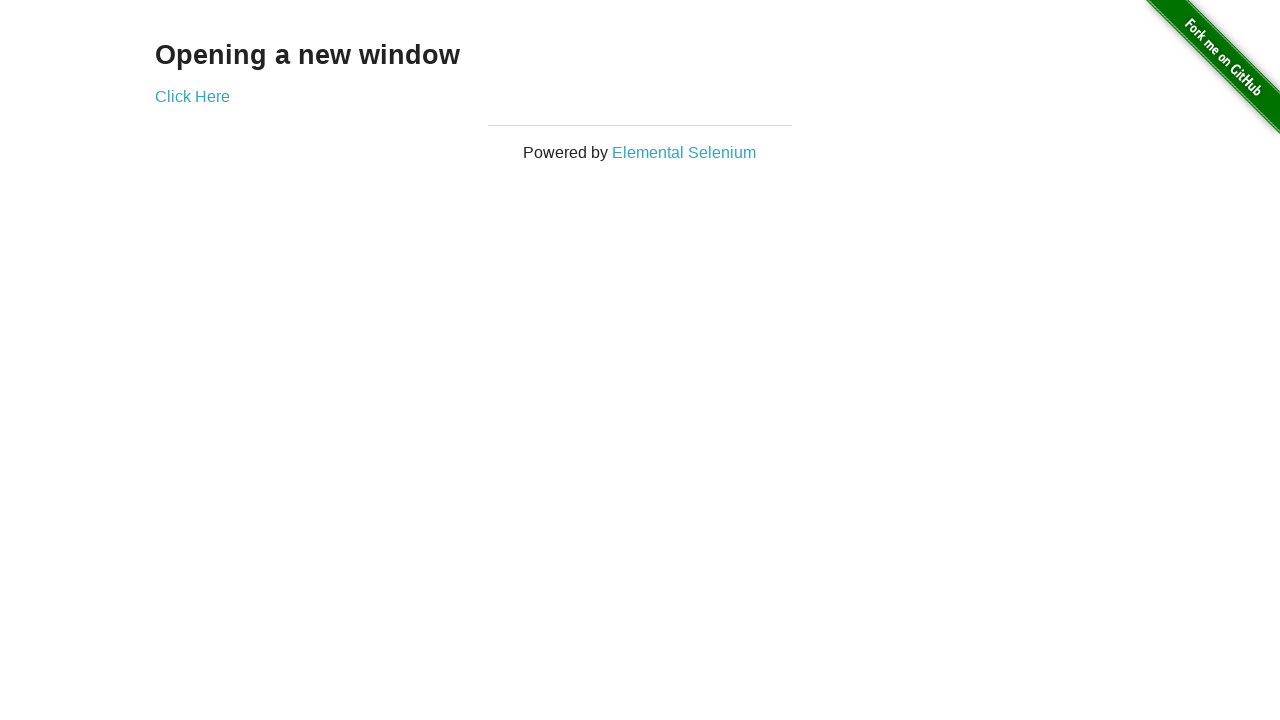

Clicked 'Click Here' link to open new window at (192, 96) on text='Click Here'
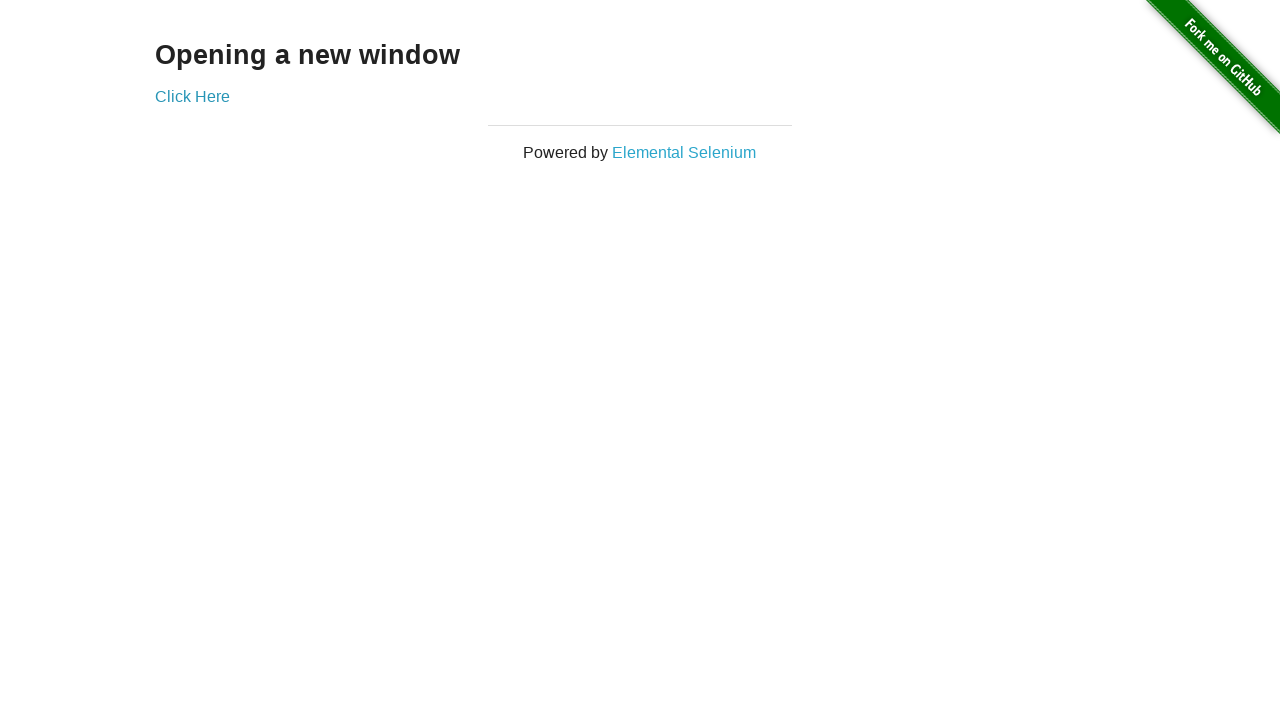

New window opened and captured
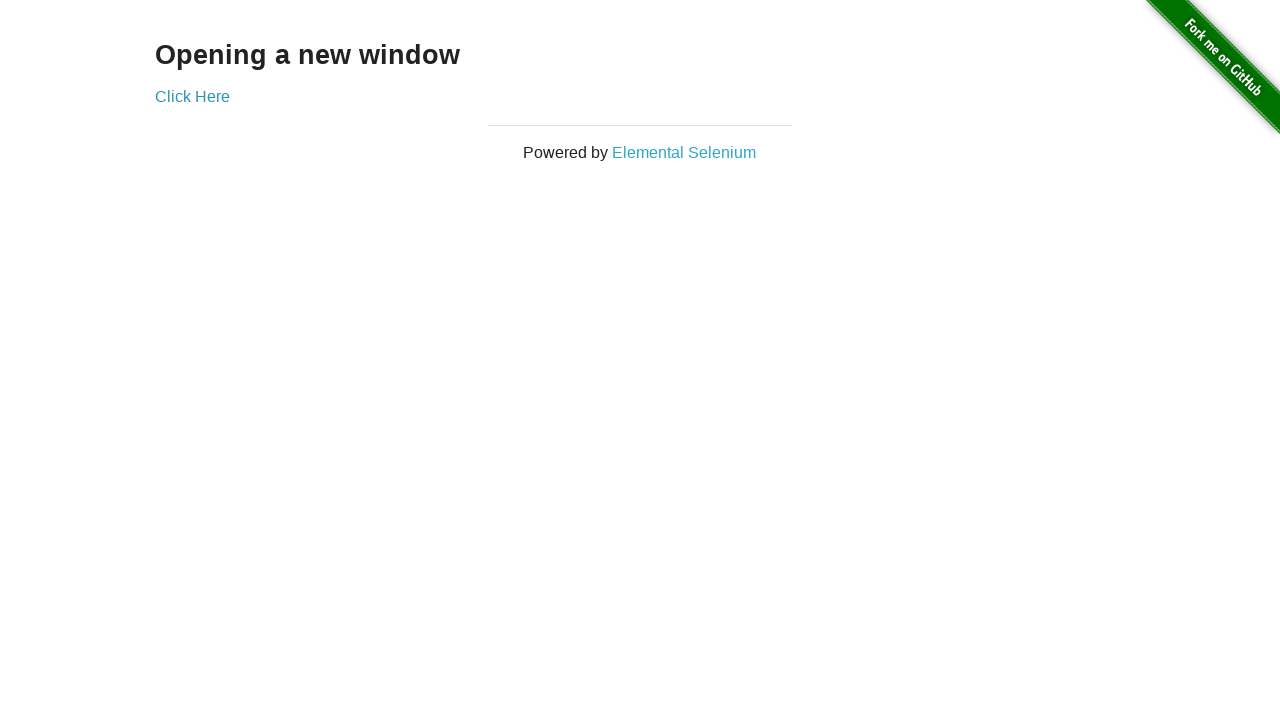

Retrieved text from new window: 'New Window'
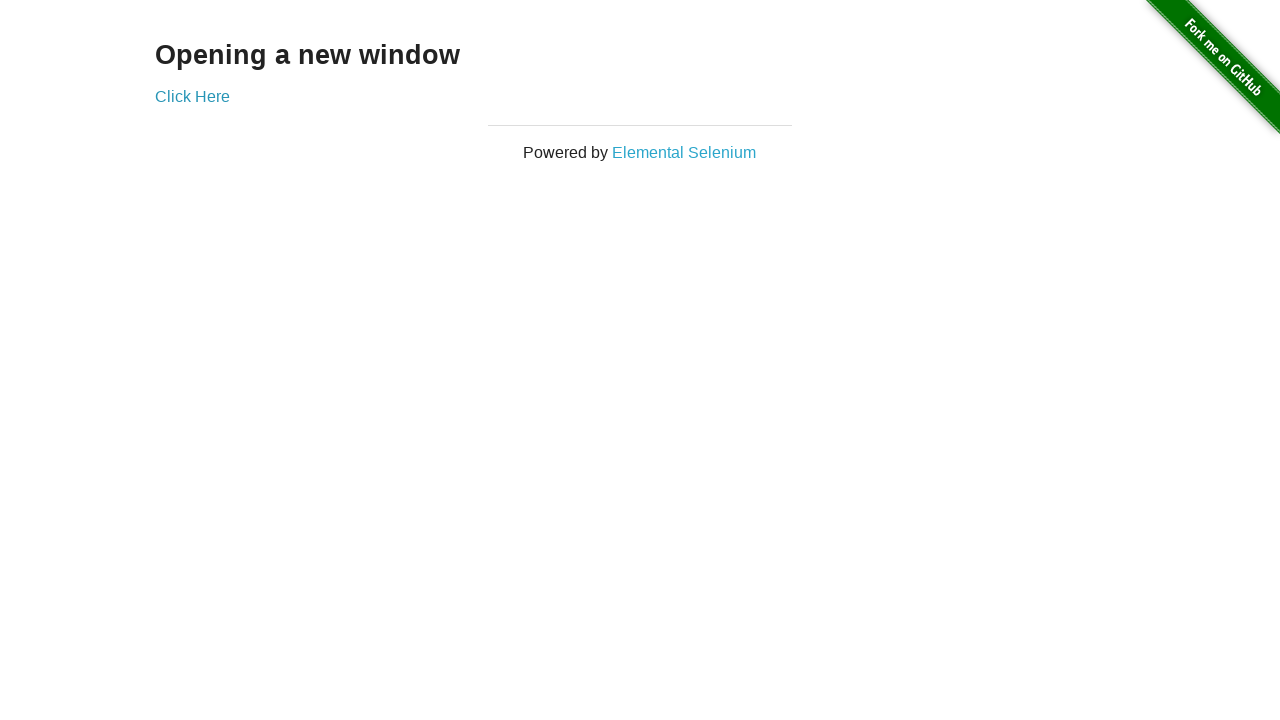

Retrieved text from original window: 'Opening a new window'
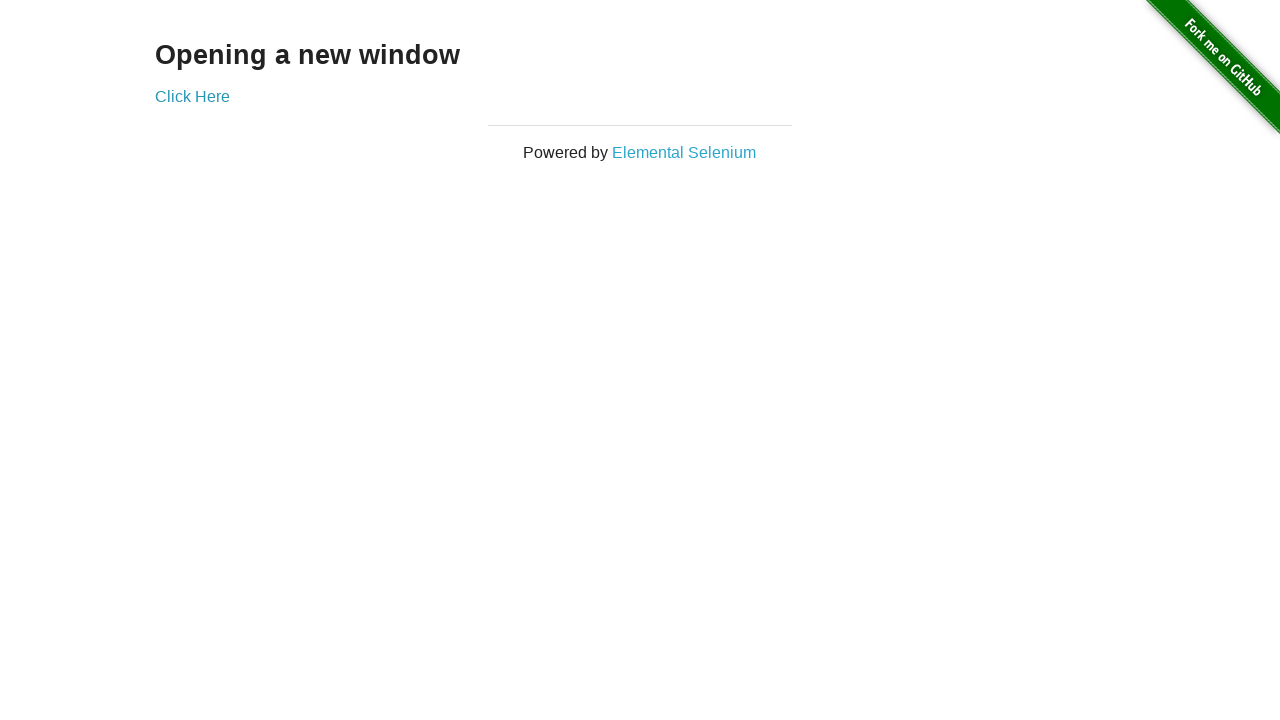

Created new tab
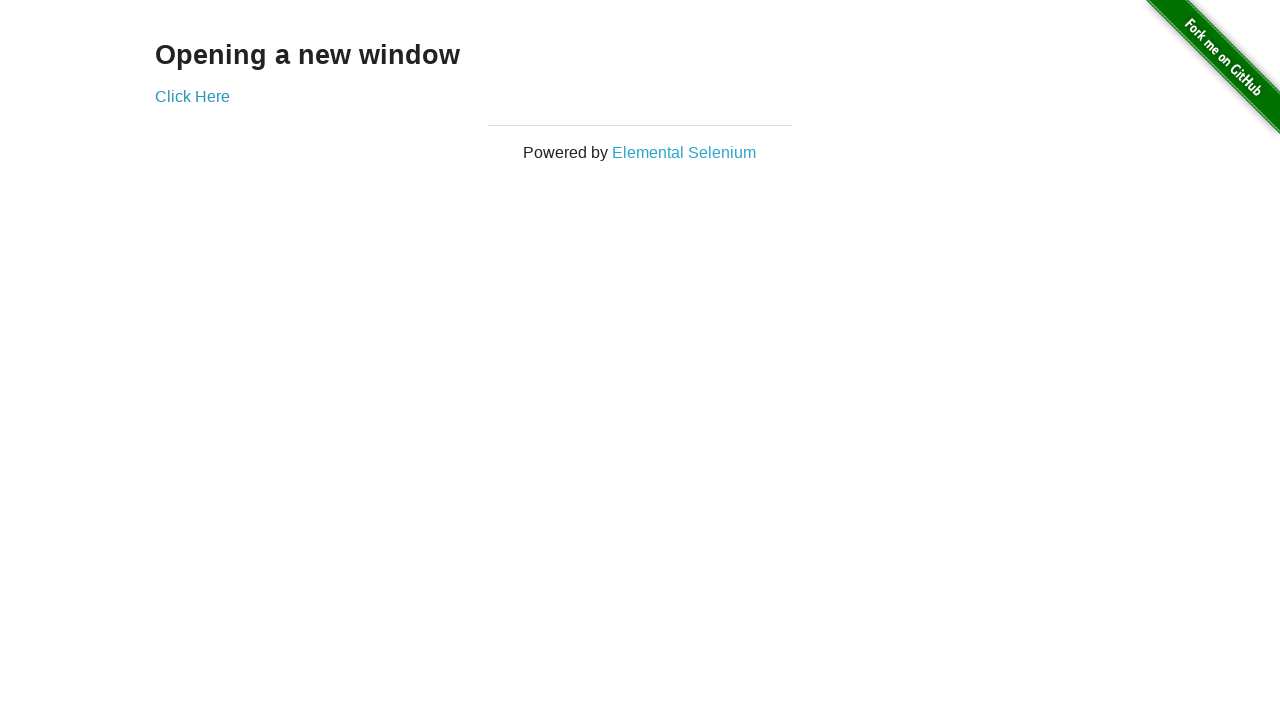

Navigated new tab to https://the-internet.herokuapp.com/windows/new
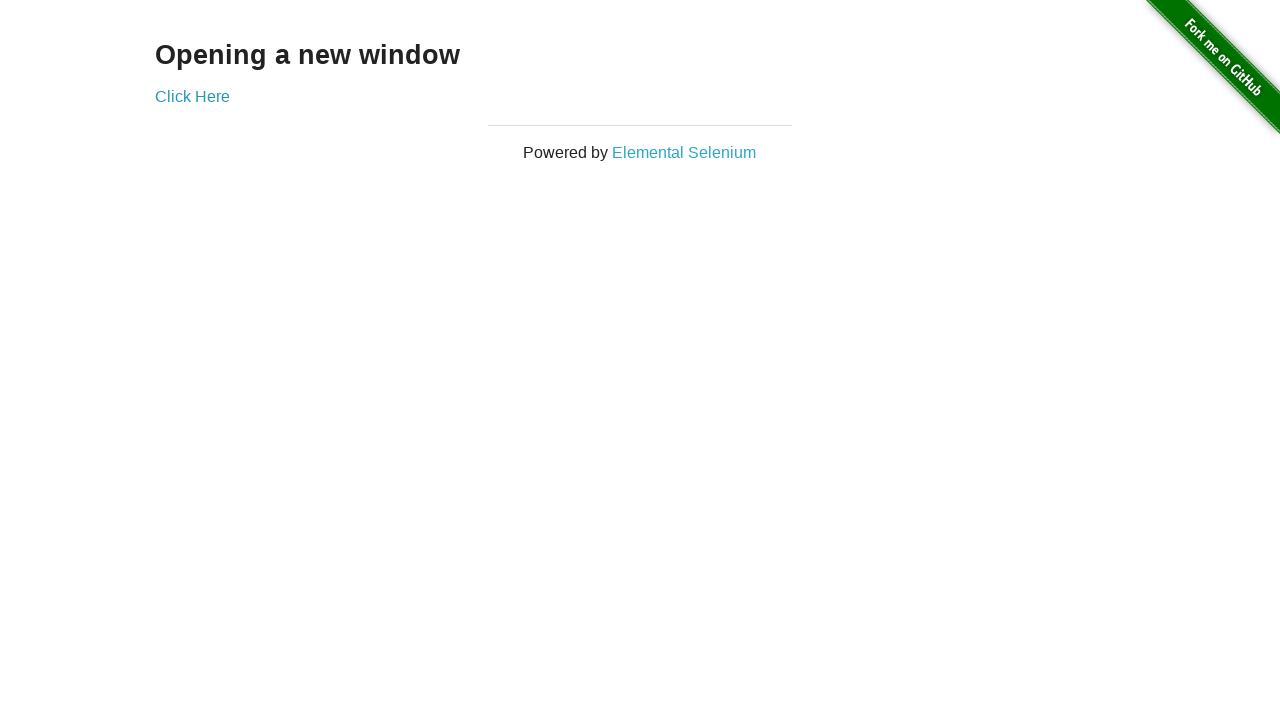

Retrieved text from new tab: 'New Window'
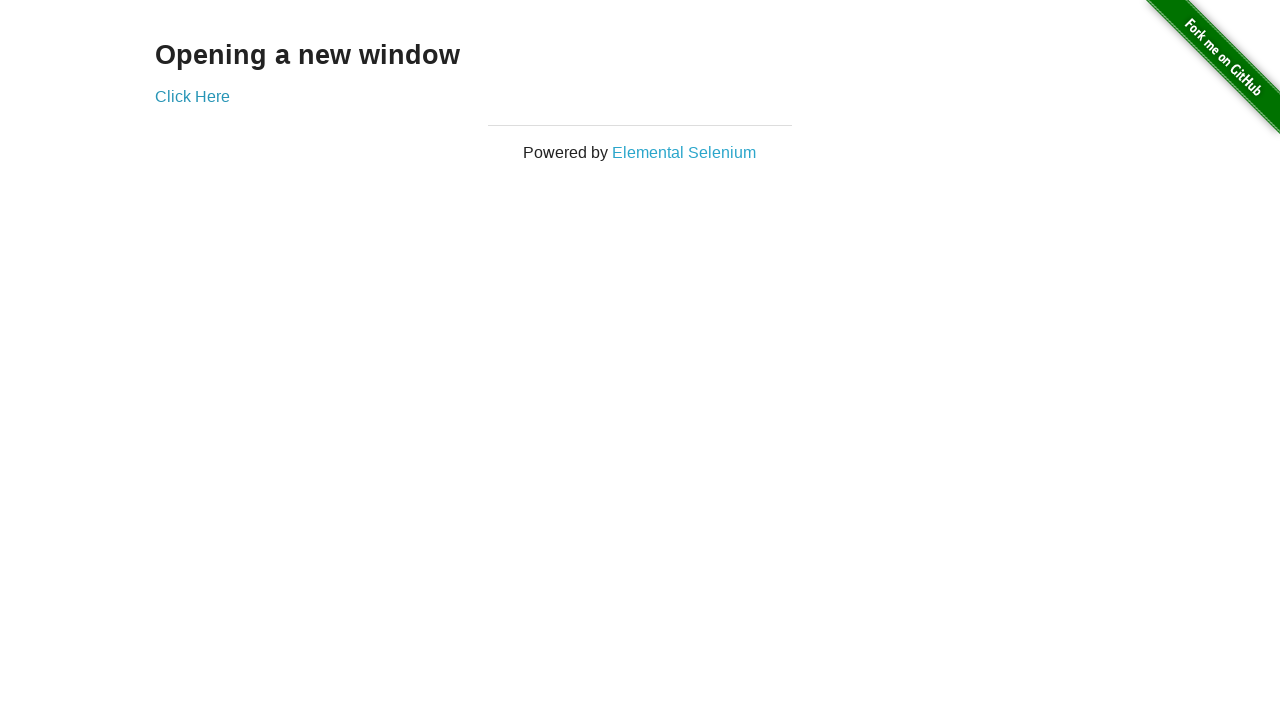

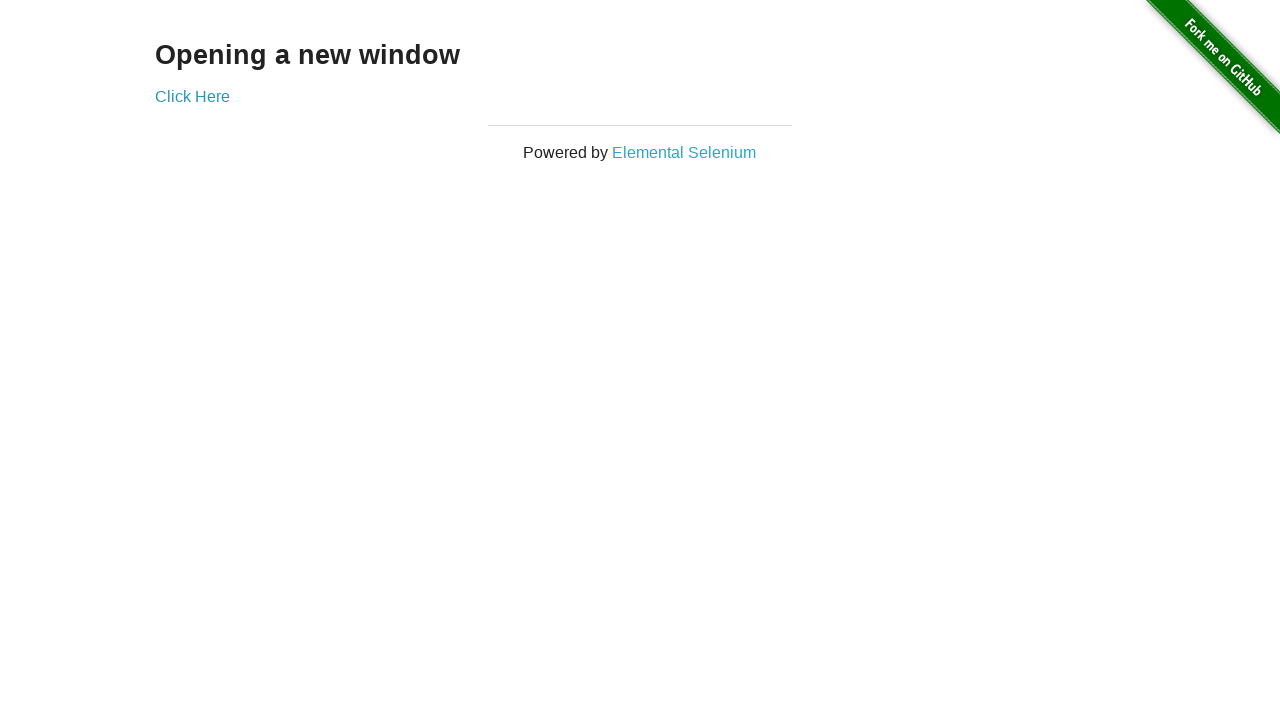